Tests the Brazilian postal code (CEP) search functionality on the Correios website by entering an address, selecting a search type from a dropdown, and clicking the search button

Starting URL: https://buscacepinter.correios.com.br/app/endereco/index.php?t

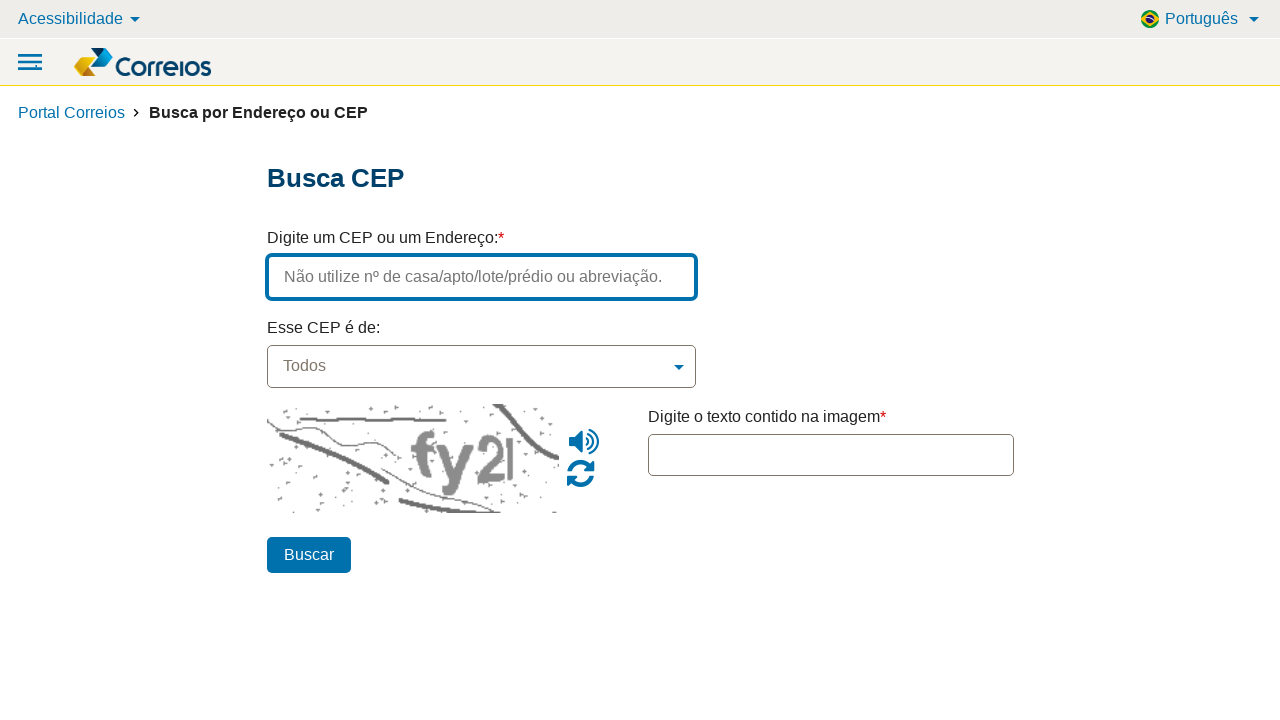

Filled address field with 'Rua Antonio Rogerio da Silva Rosa' on #endereco
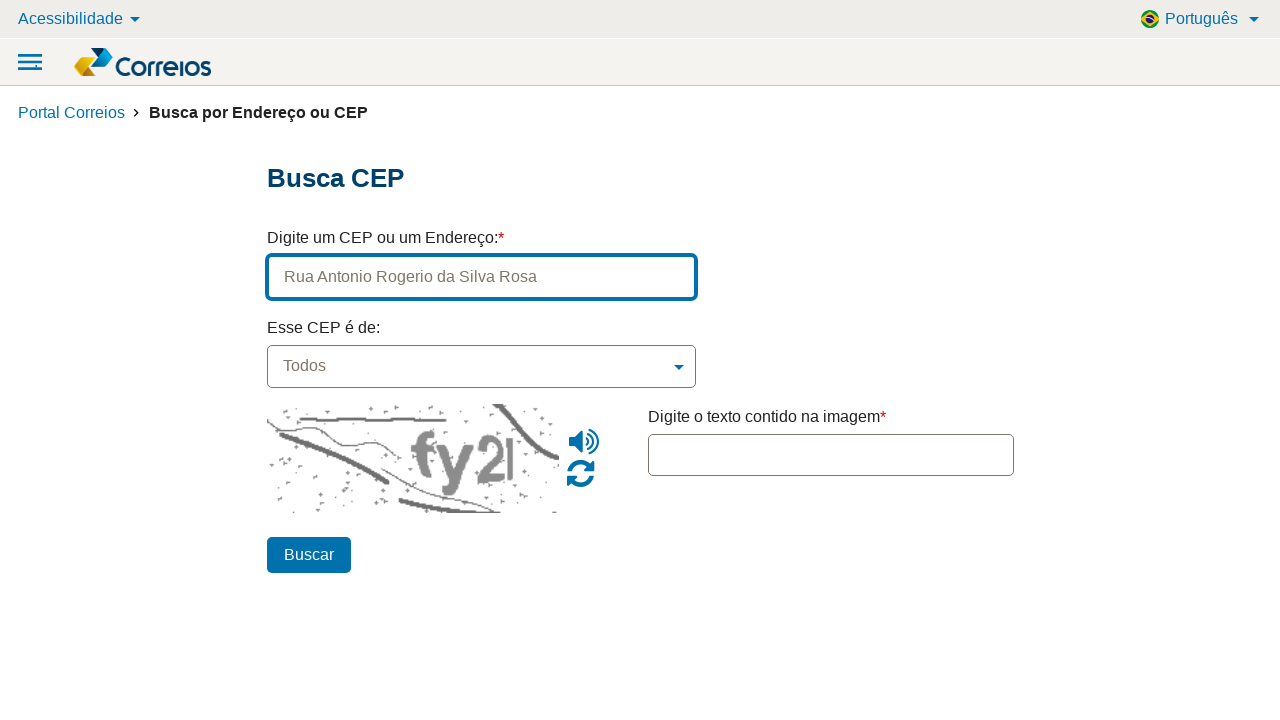

Waited 1000ms for page to be ready
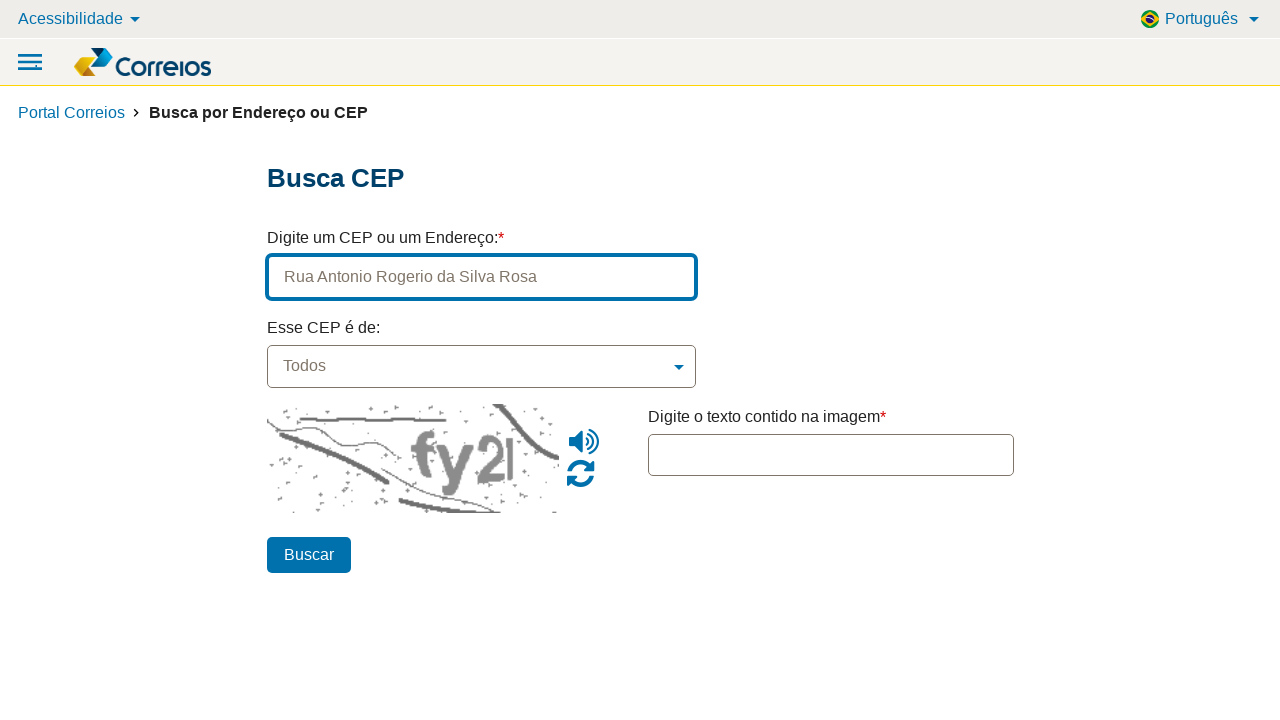

Selected 'Localidade/Logradouro' from CEP type dropdown on select[name='tipoCEP']
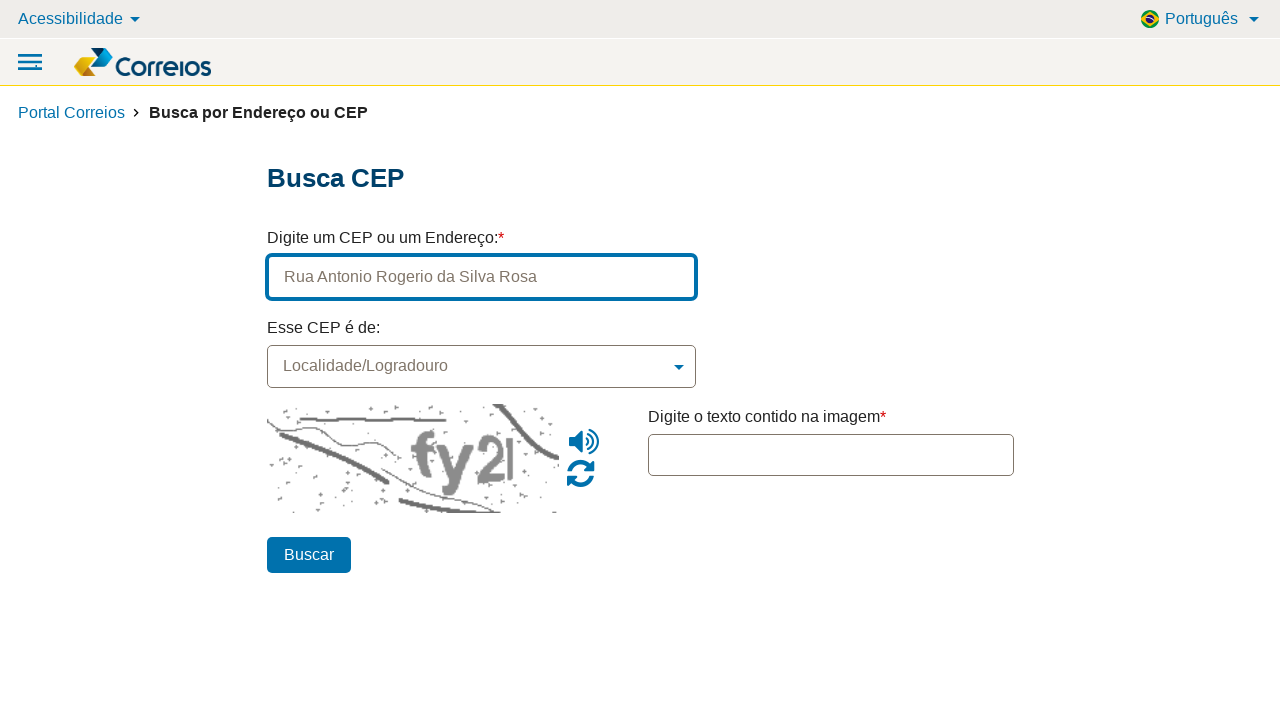

Waited 1000ms for dropdown selection to register
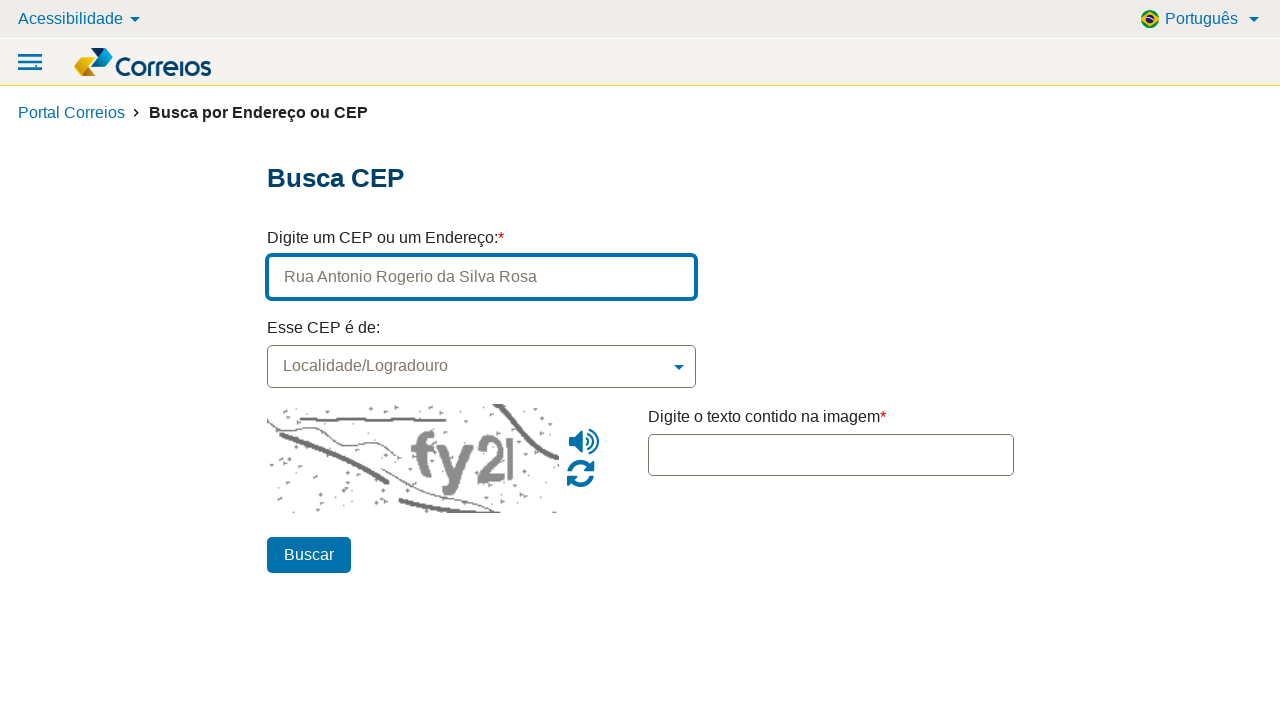

Clicked search button to initiate CEP search at (308, 555) on #btn_pesquisar
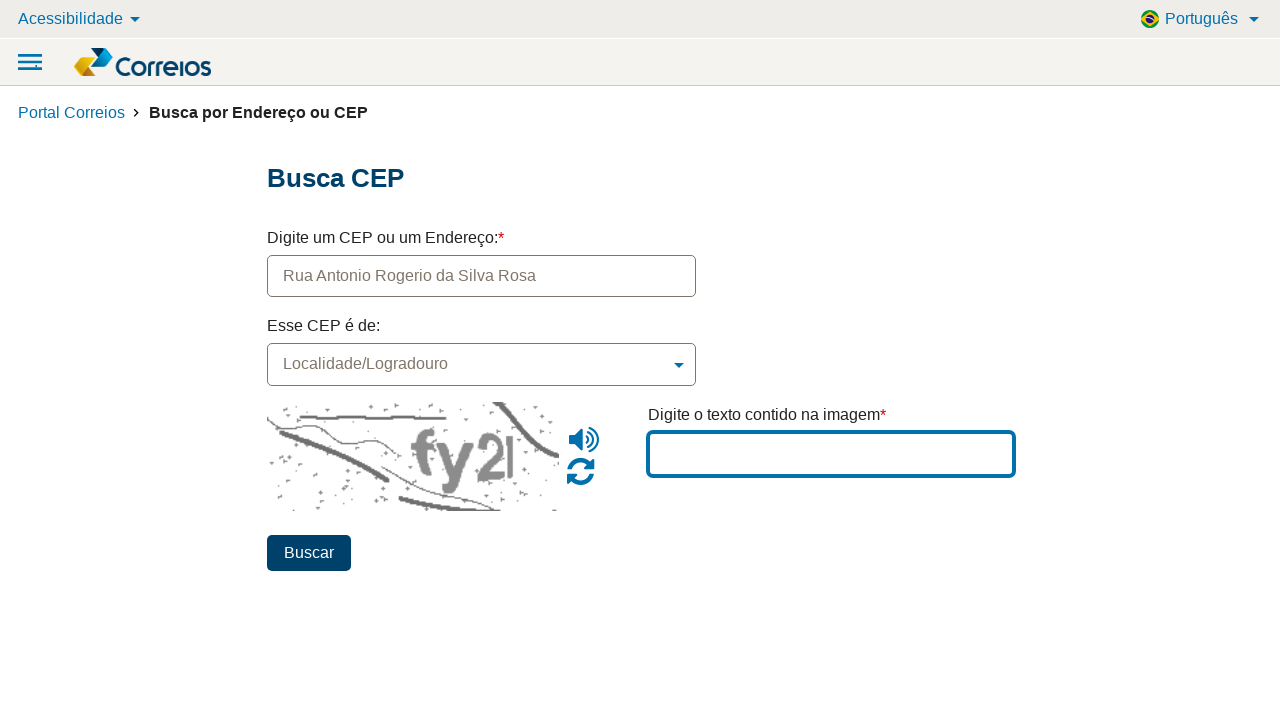

Waited 2000ms for results or alert message to appear
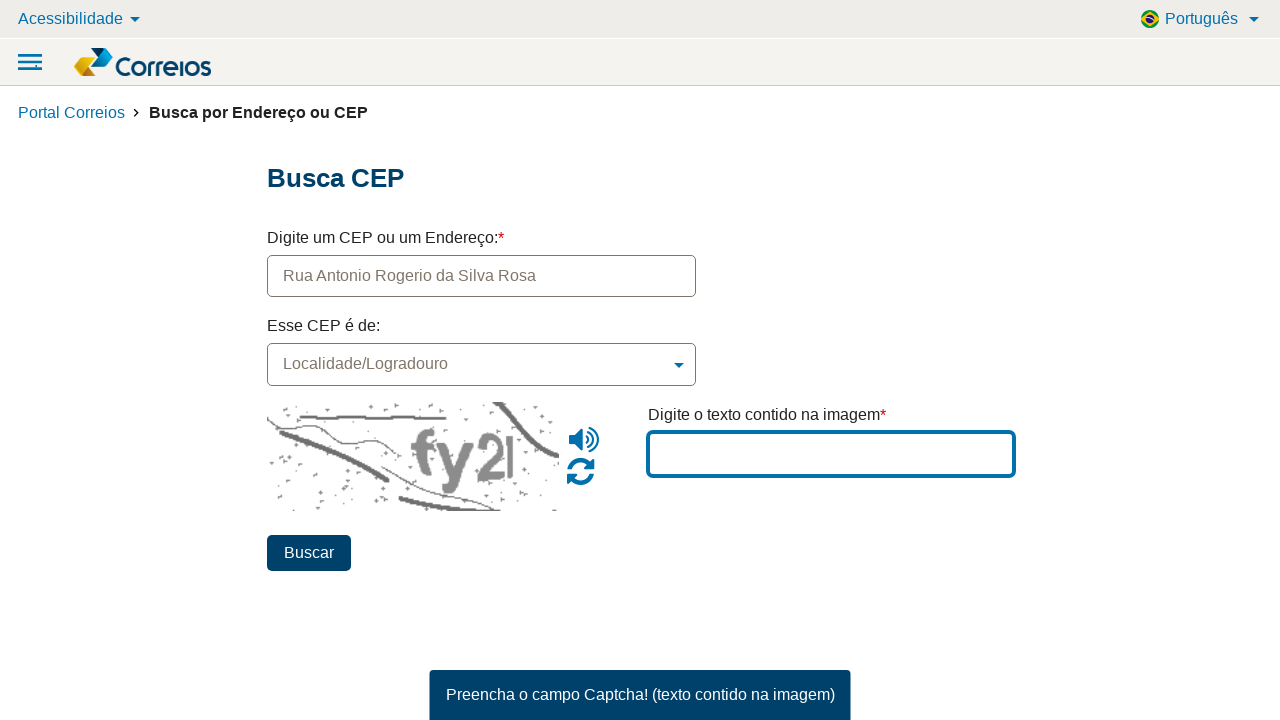

Alert message detected, reloading page
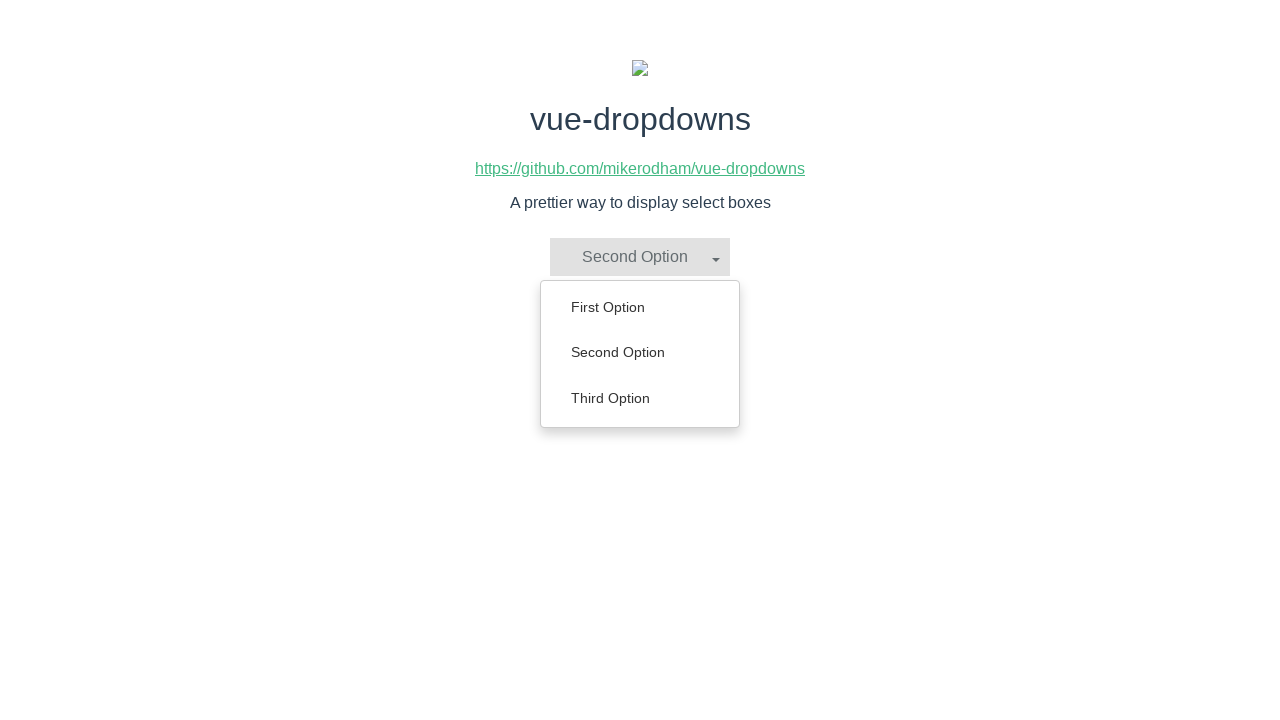

Page reloaded after alert message
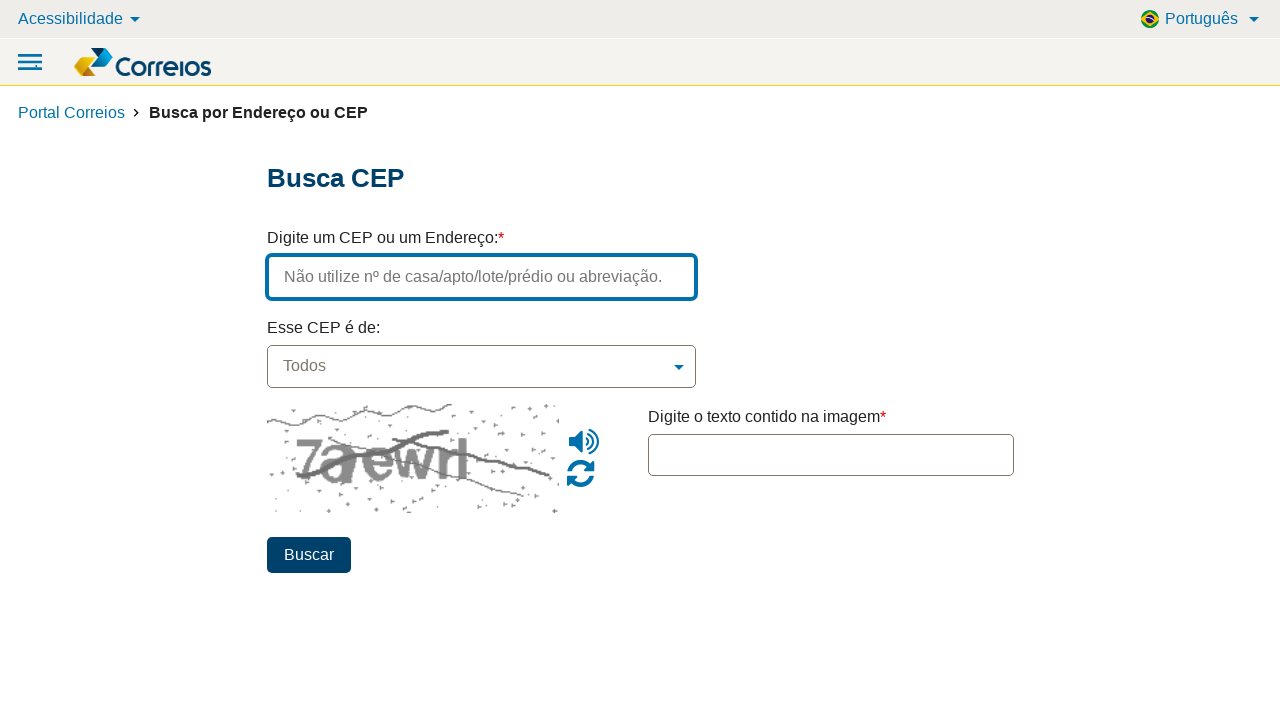

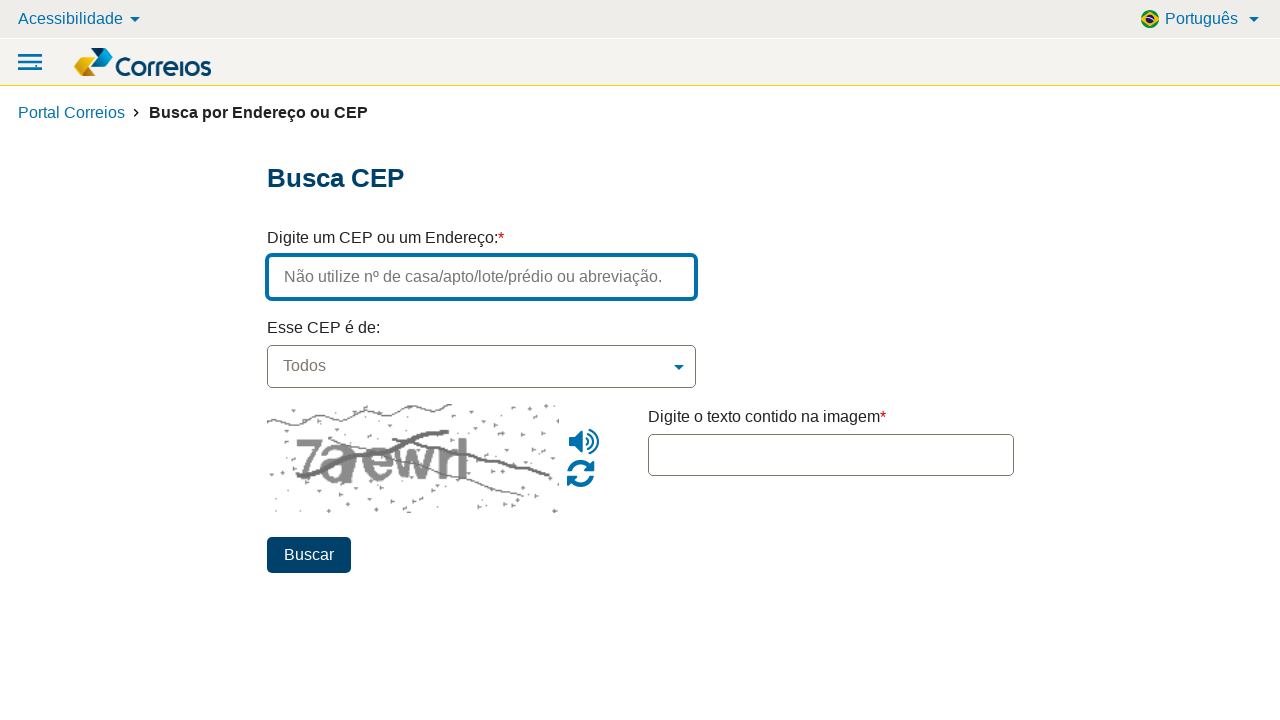